Tests an interactive math exercise page by waiting for a price to drop to $100, clicking a book button, reading a value, calculating the logarithm of the absolute value of 12*sin(x), entering the answer, and submitting the form.

Starting URL: http://suninjuly.github.io/explicit_wait2.html

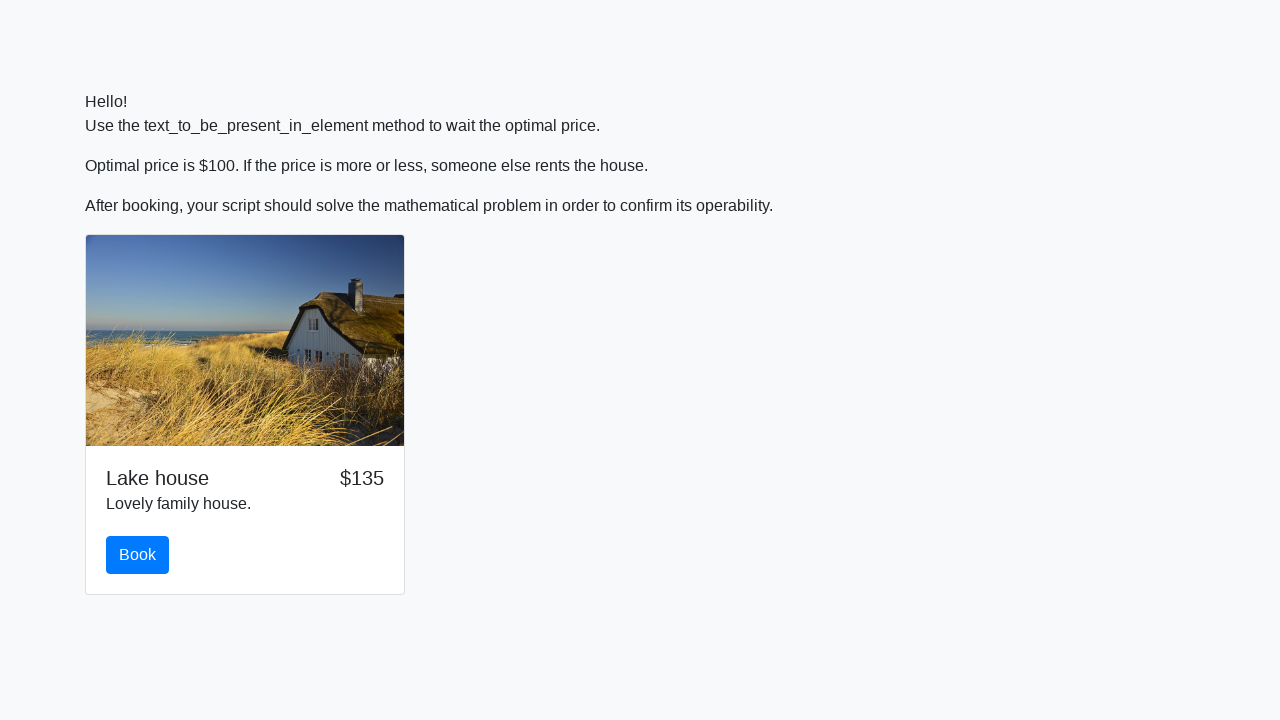

Waited for price to drop to $100
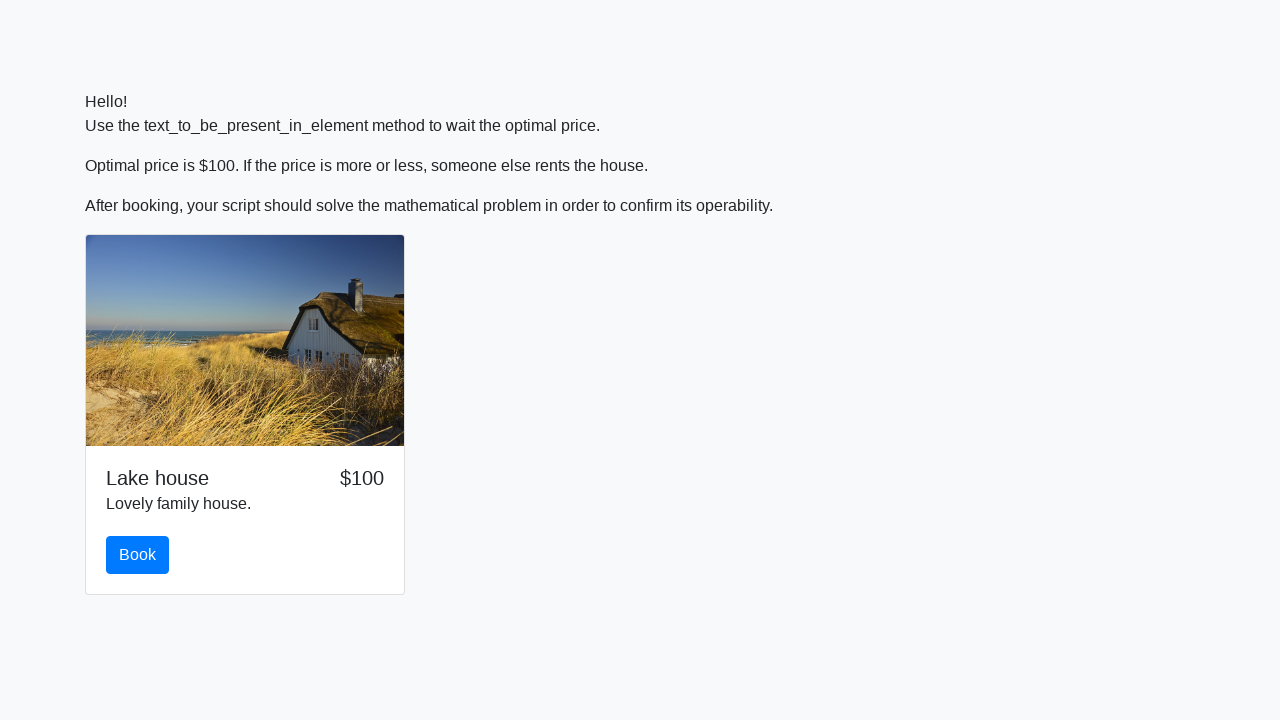

Clicked the book button at (138, 555) on #book
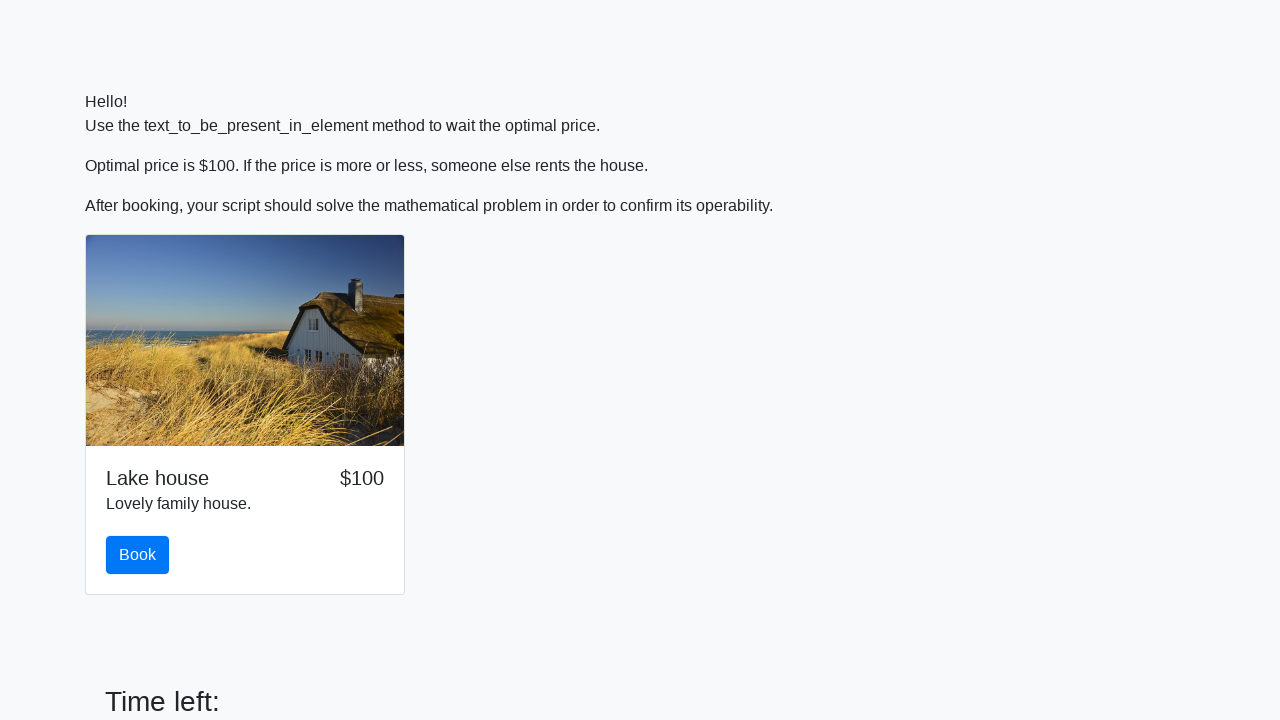

Read x value from input_value element: 50
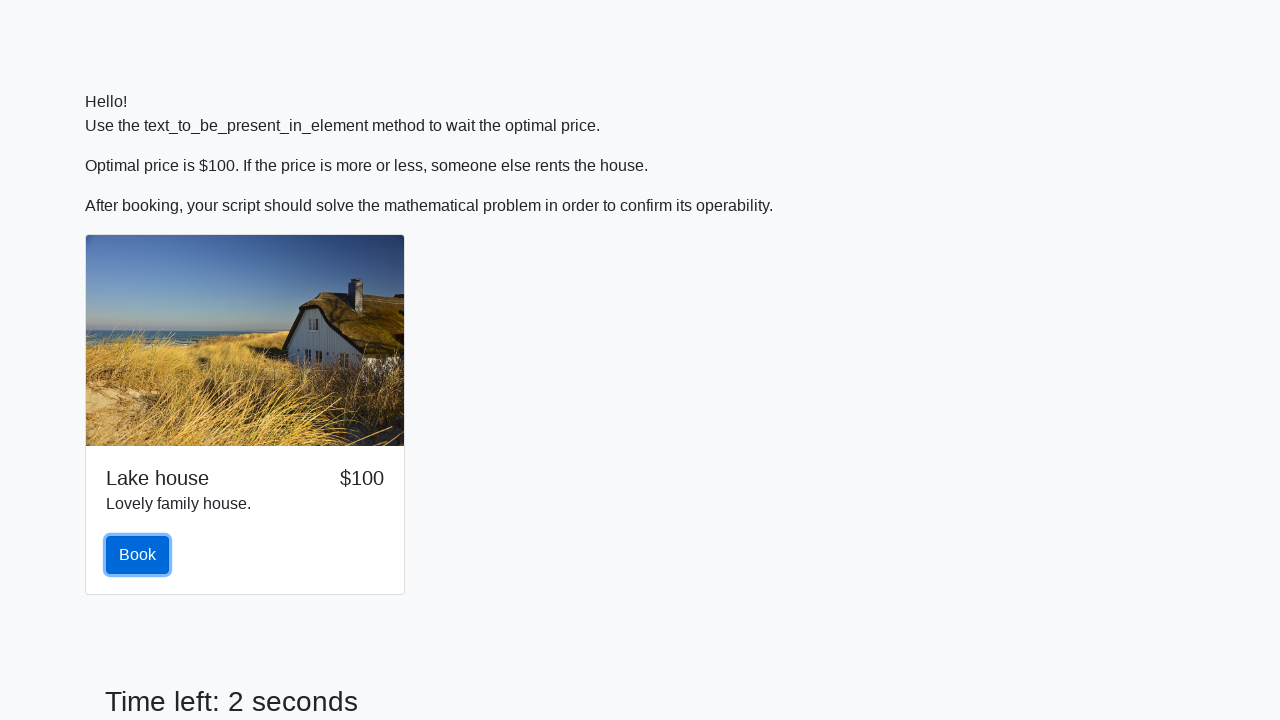

Calculated logarithm of absolute value of 12*sin(x) = 1.1469255913626222
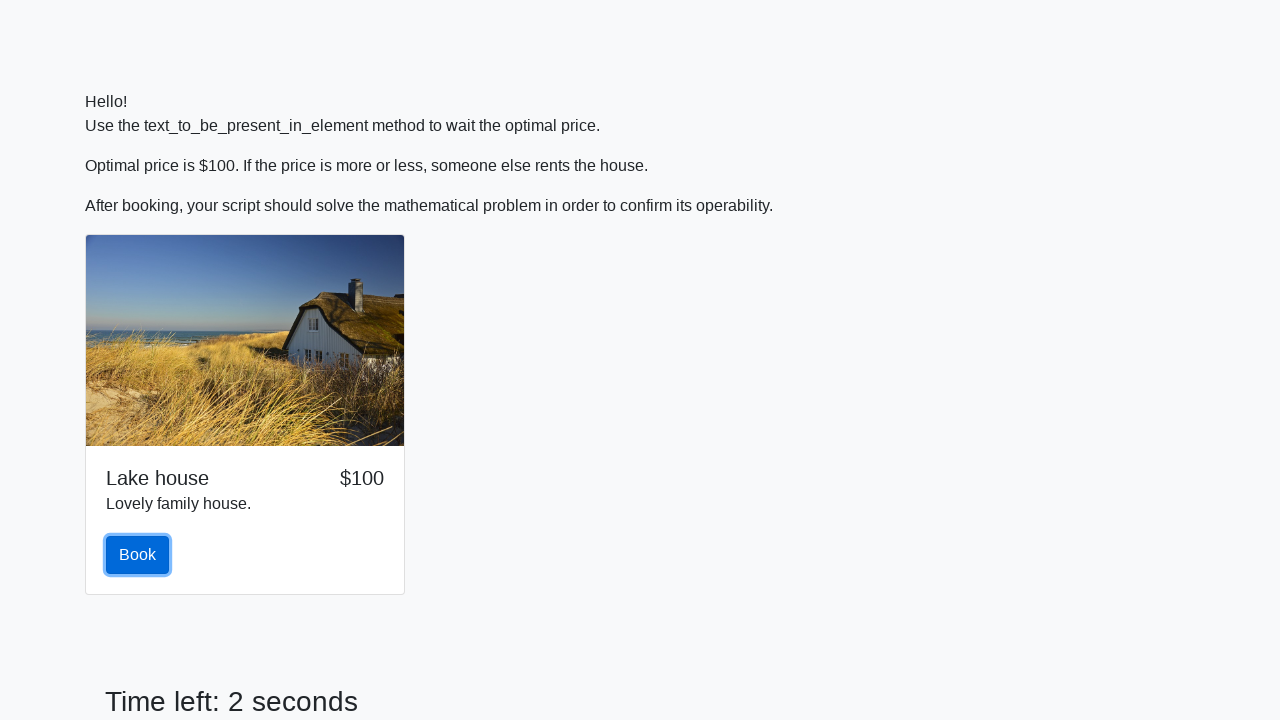

Entered answer '1.1469255913626222' in answer field on #answer
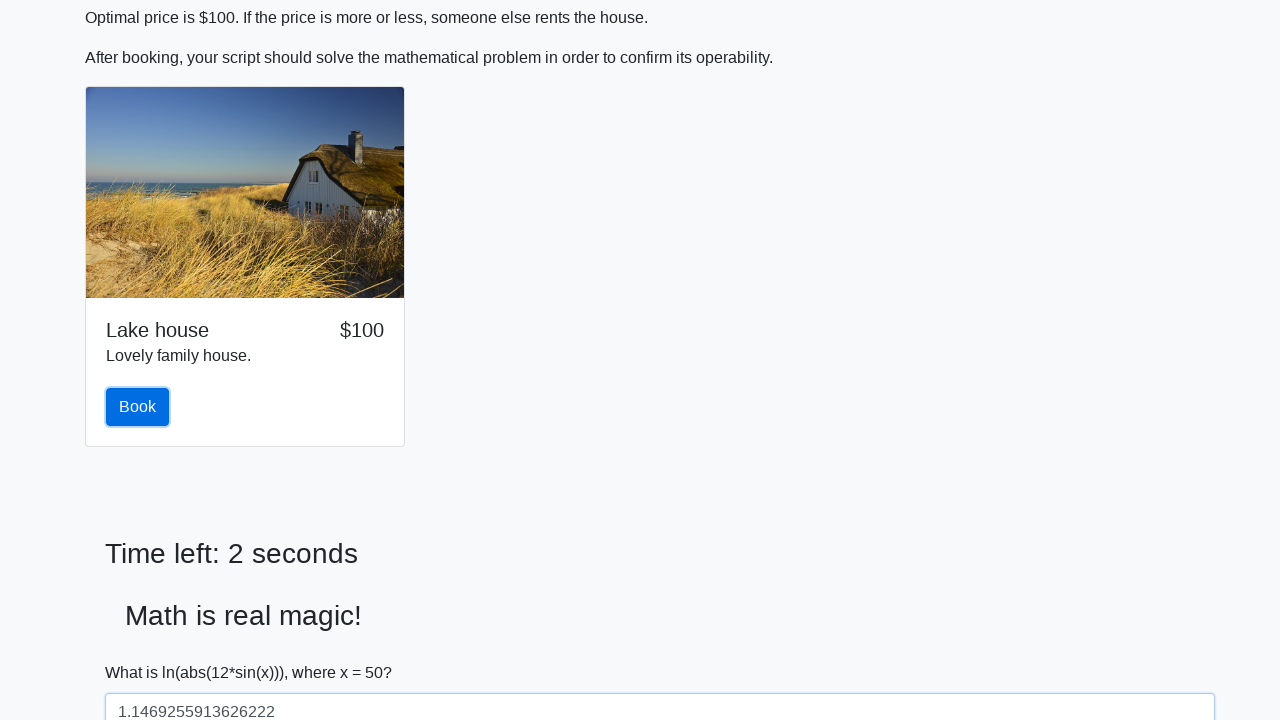

Clicked the solve/submit button to complete the exercise at (143, 651) on #solve
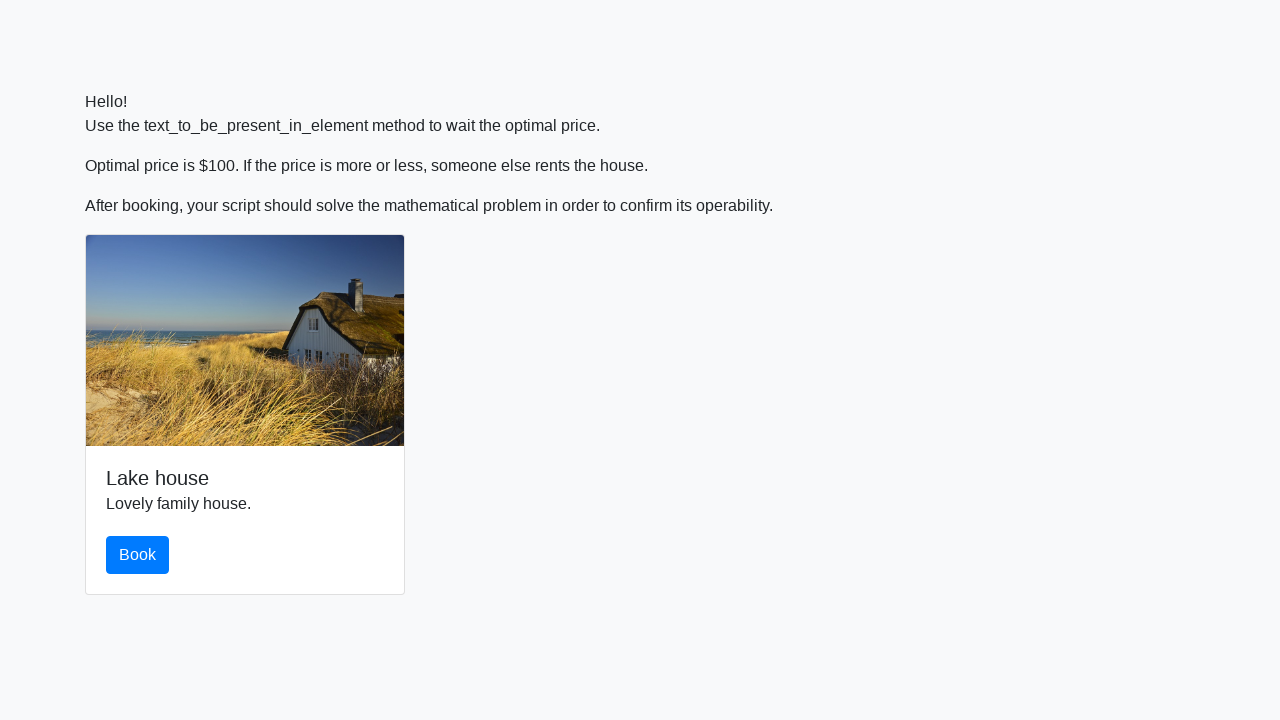

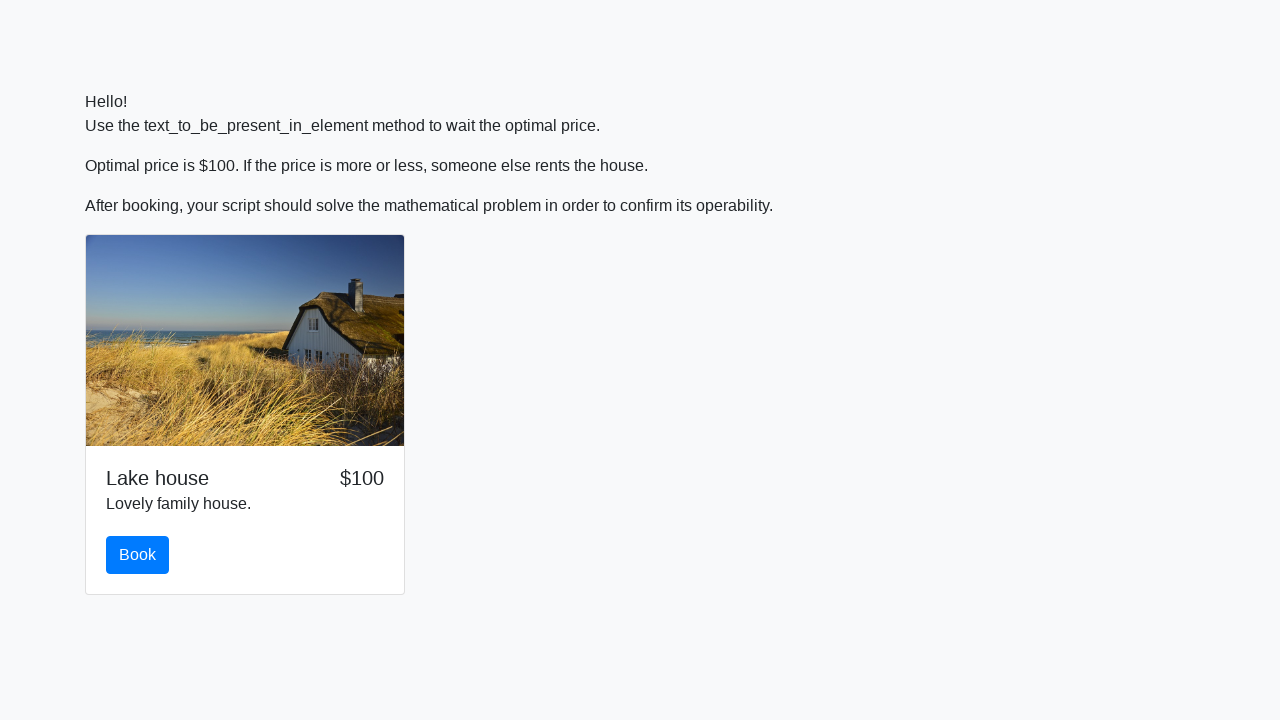